Navigates to NextLight website and verifies the page loads successfully by waiting for DOM content

Starting URL: https://mynextlight.com/

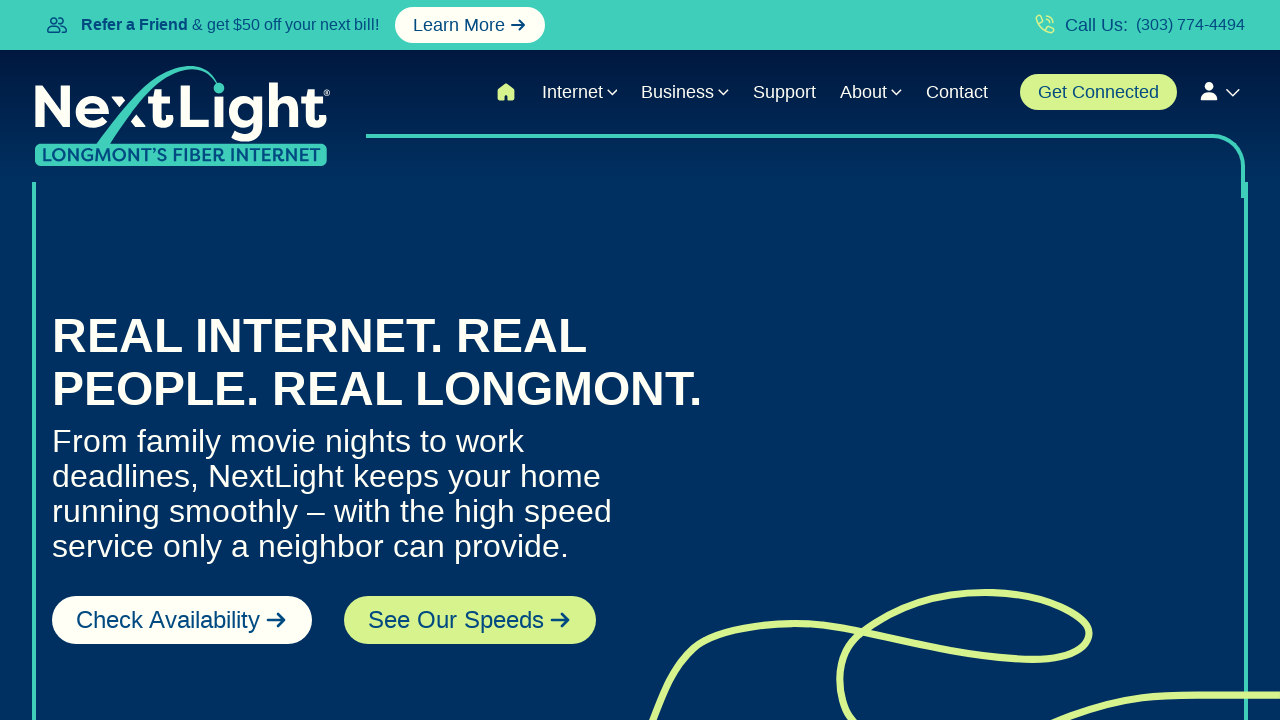

Waited for page load state to complete (15s timeout)
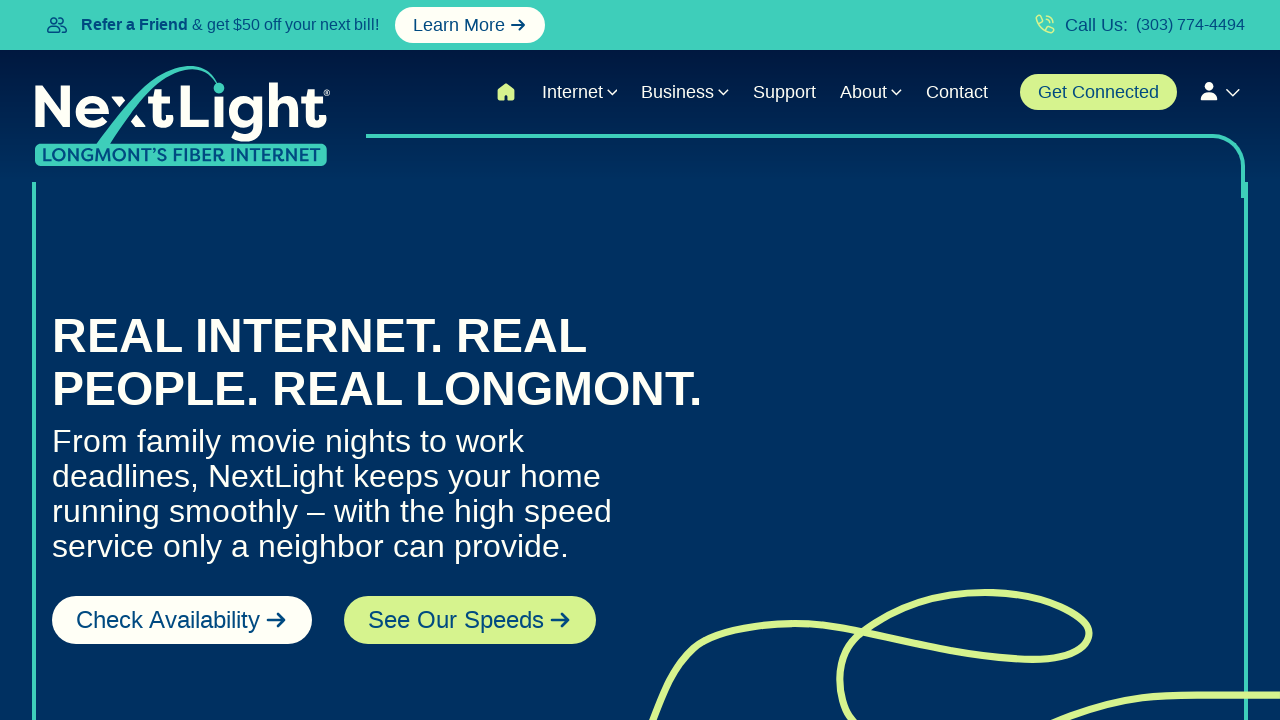

Verified body element is visible on NextLight website
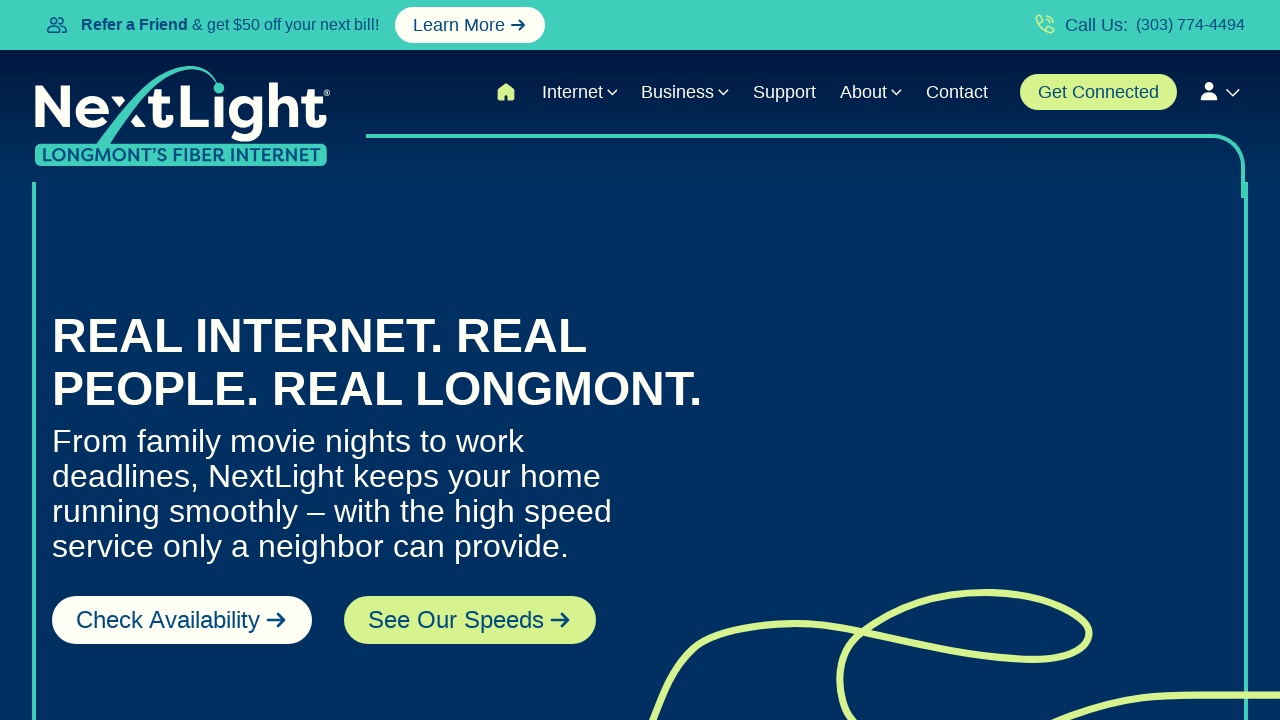

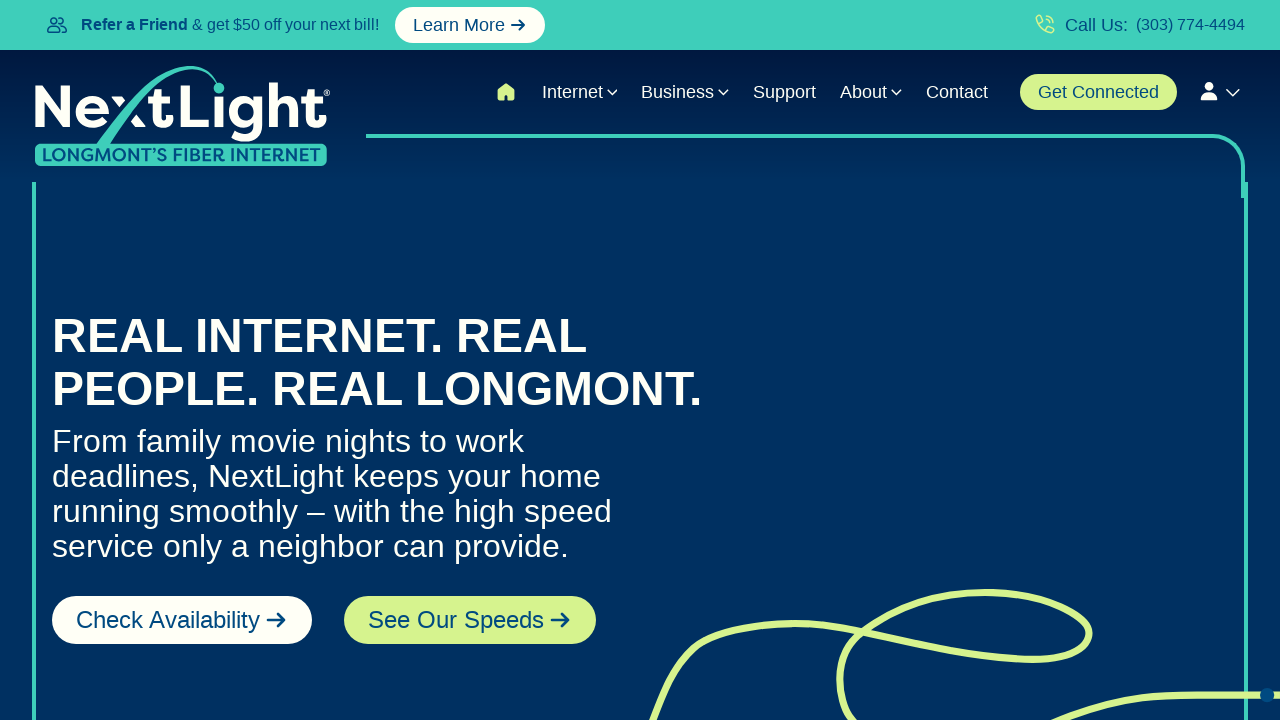